Tests nested frames functionality by navigating to the nested frames page, switching between frame levels, and verifying content within the middle frame.

Starting URL: https://the-internet.herokuapp.com/

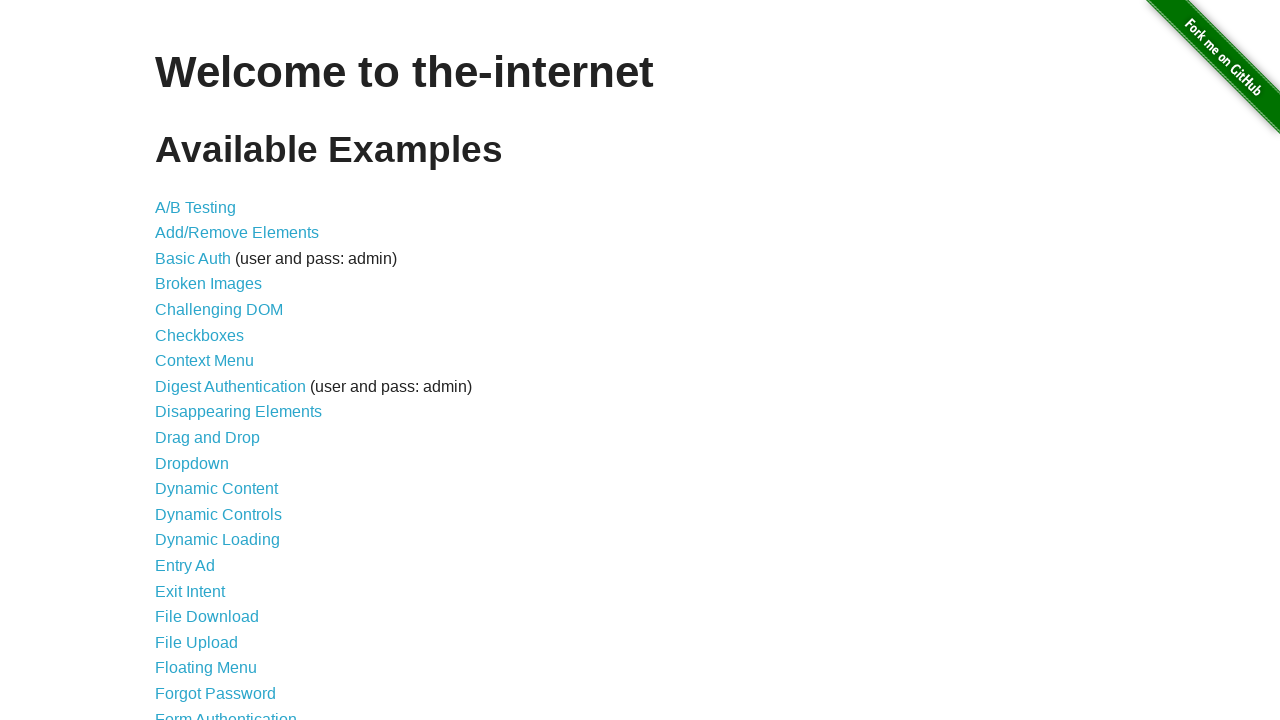

Clicked on 'Nested Frames' link to navigate to nested frames page at (210, 395) on text=Nested Frames
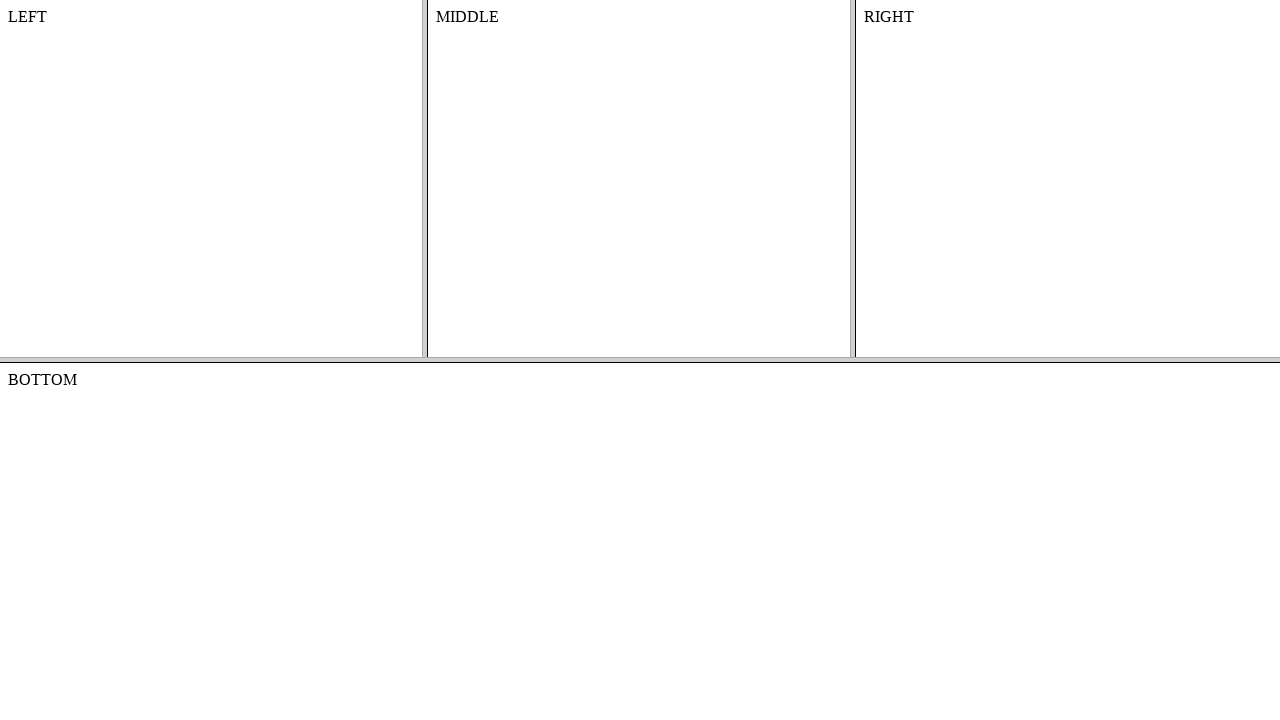

Located the top frame element
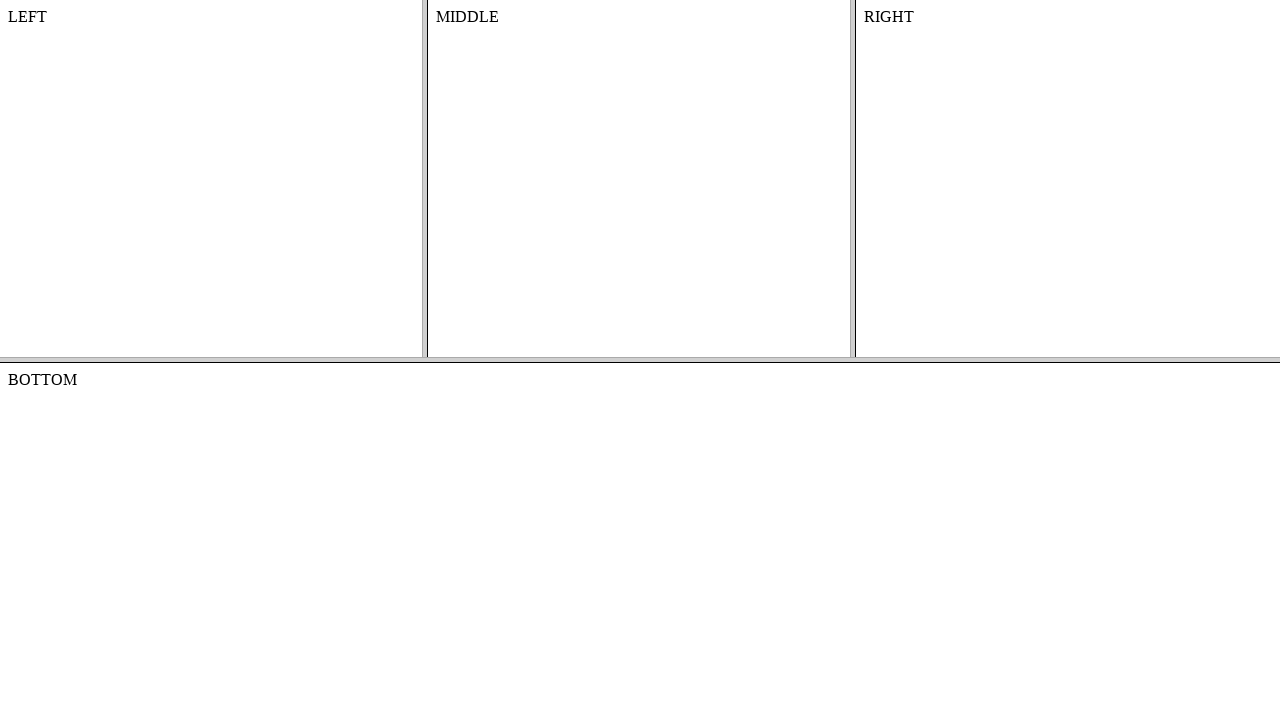

Located the middle frame within the top frame
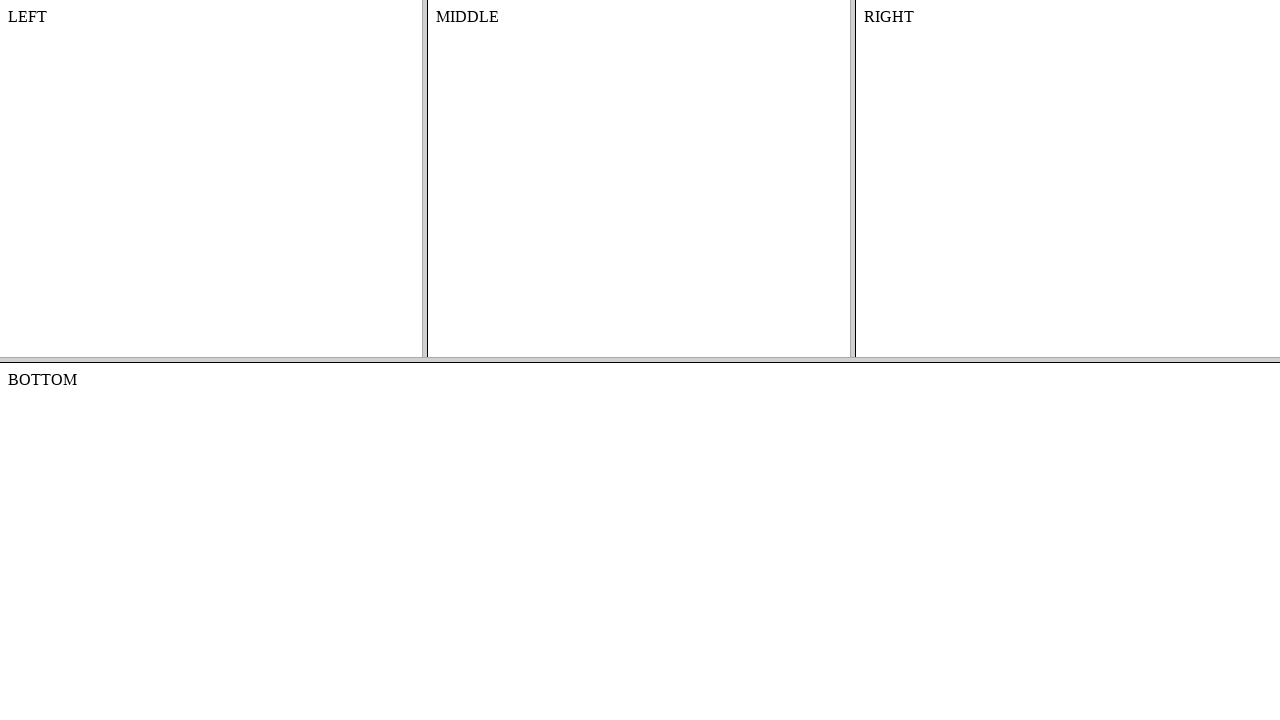

Verified content element is present in the middle frame
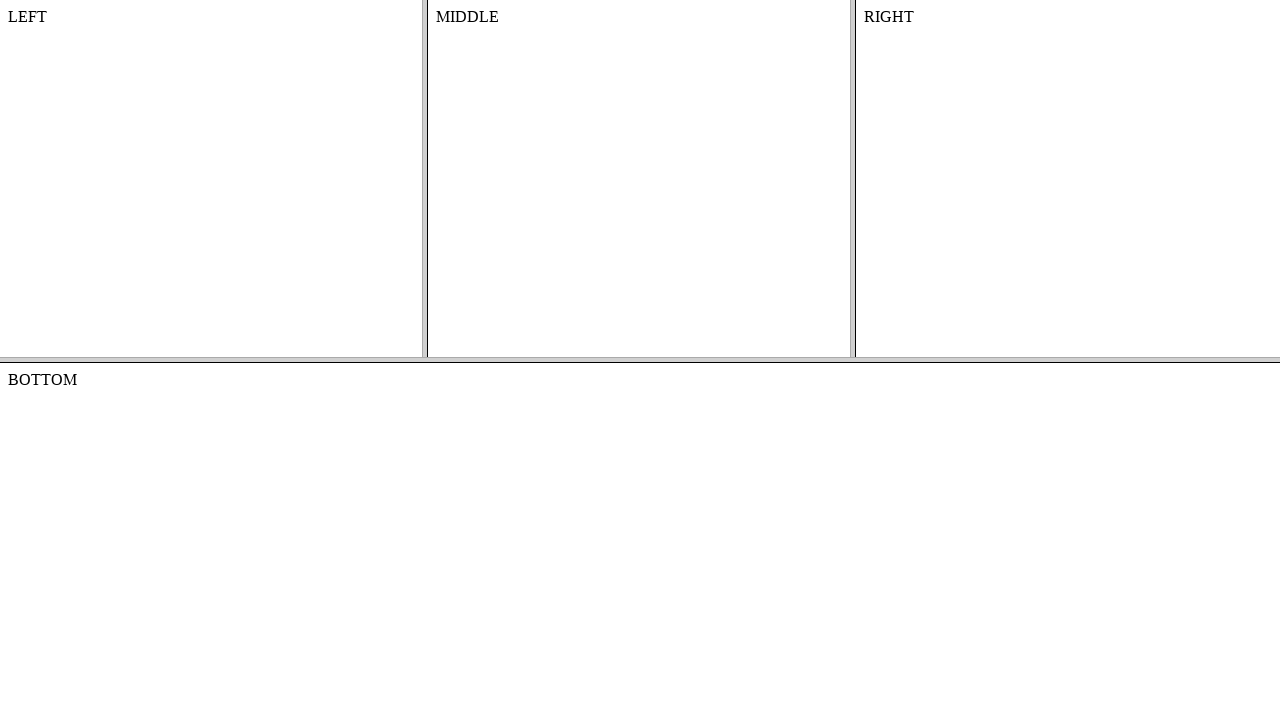

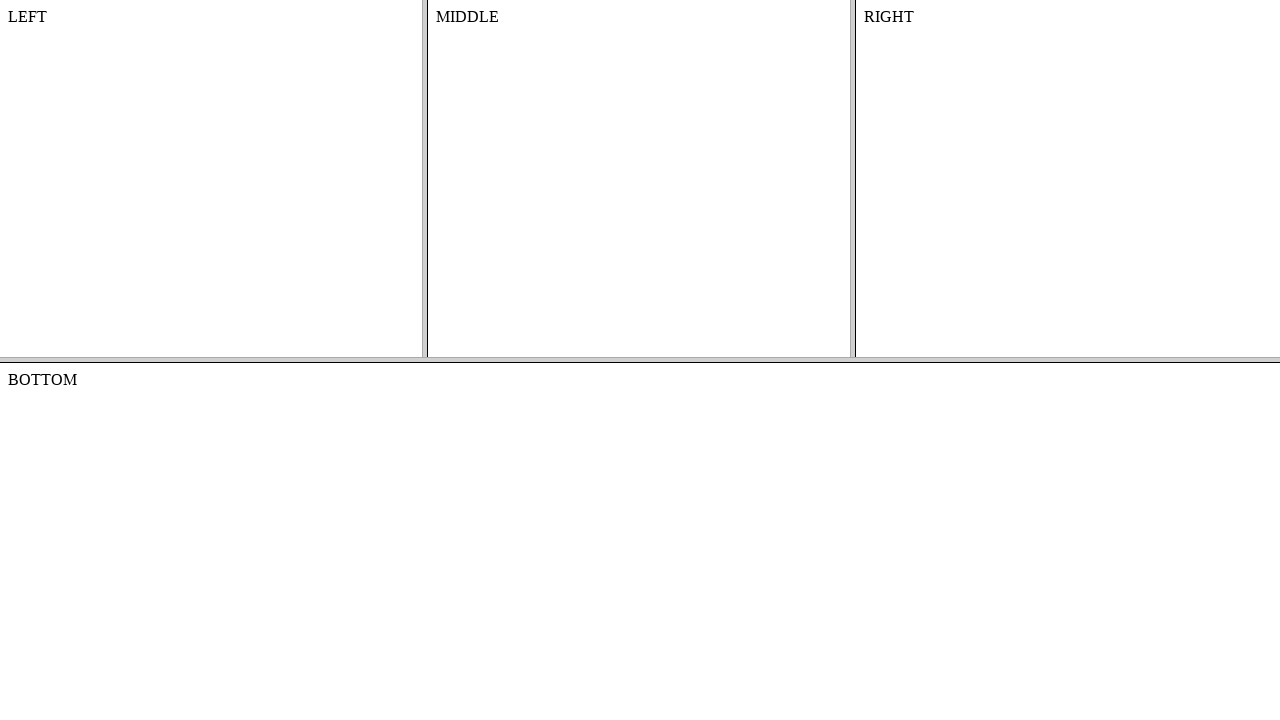